Tests the microphone/voice translation feature on Google Translate by clicking the "Translate by voice" button to initiate voice input.

Starting URL: https://translate.google.com/?sl=en&tl=es&op=translate

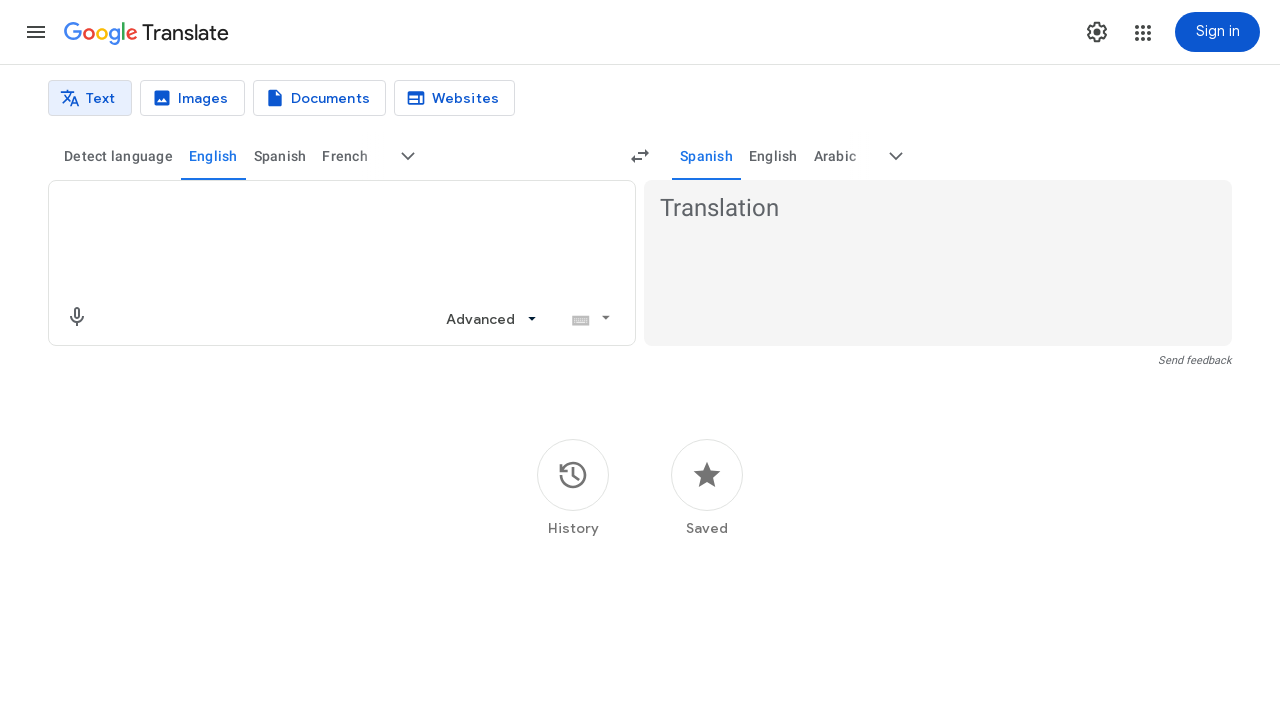

Waited for page to fully load (networkidle state reached)
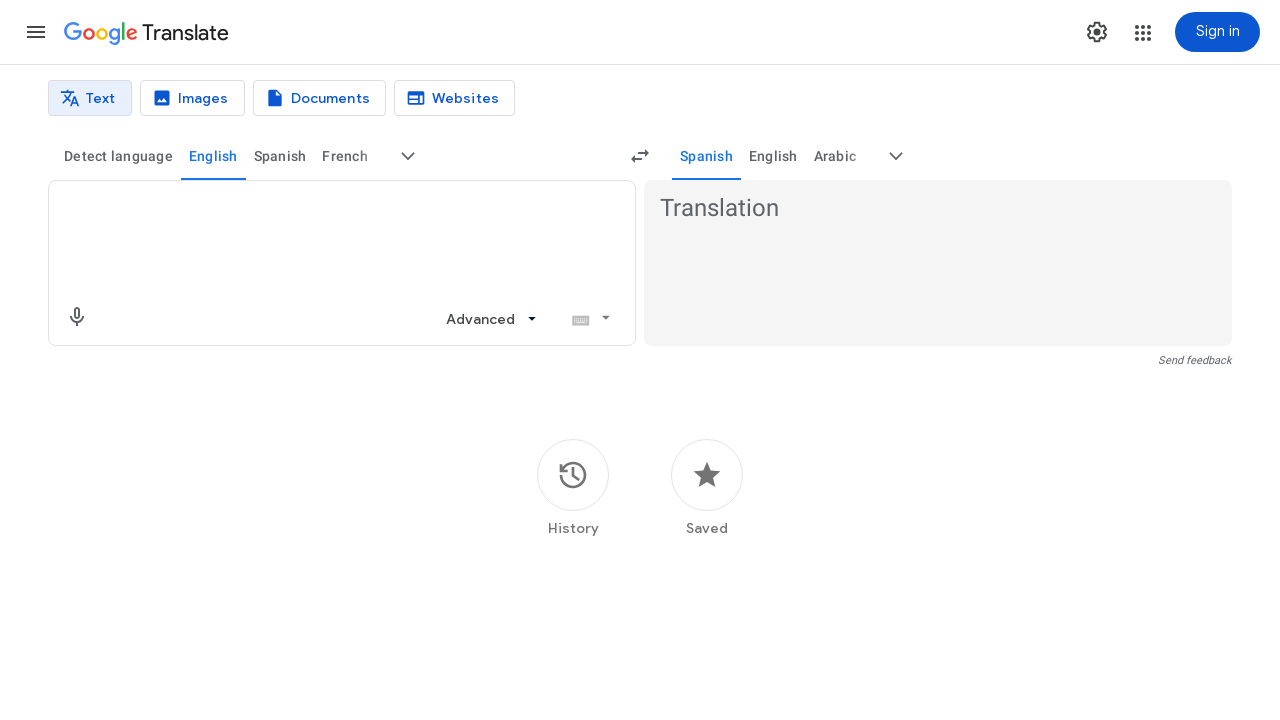

Clicked the 'Translate by voice' button to initiate voice input at (77, 317) on (//button[@aria-label='Translate by voice'])[2]
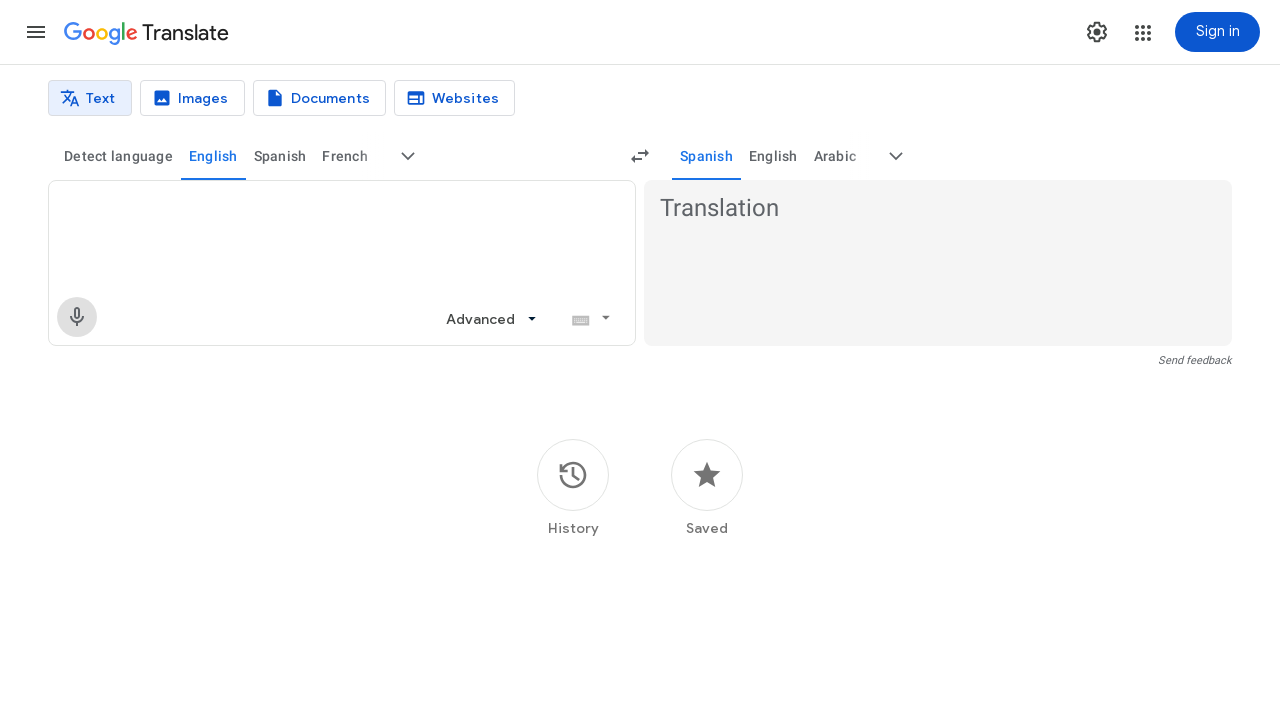

Waited 3 seconds to observe voice input activation
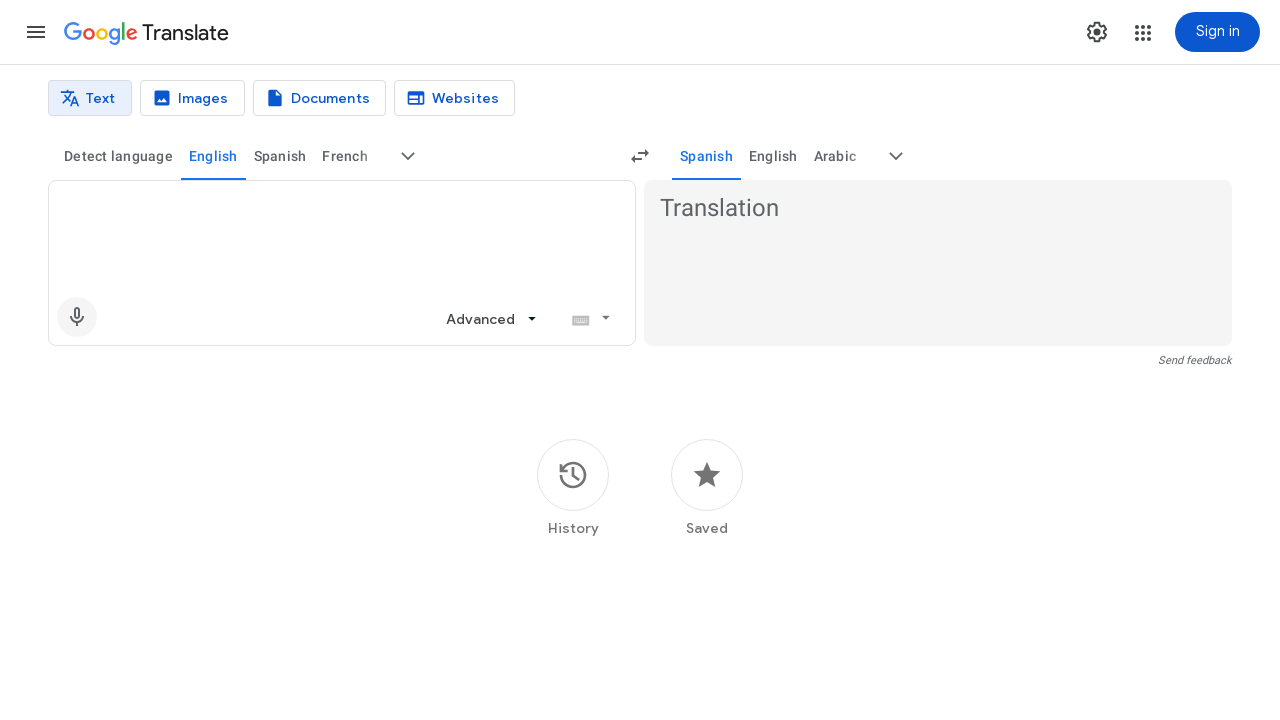

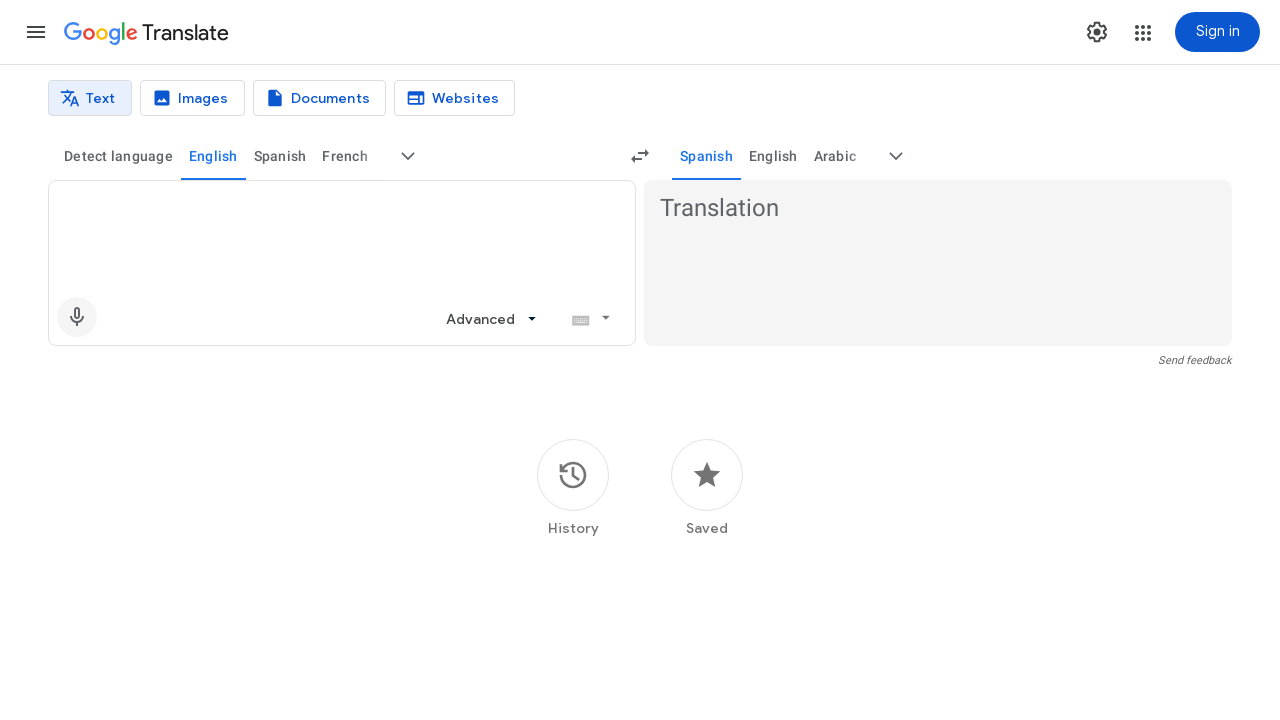